Tests mouse hover functionality by moving the cursor to a submit button element

Starting URL: http://demo.automationtesting.in/Register.html

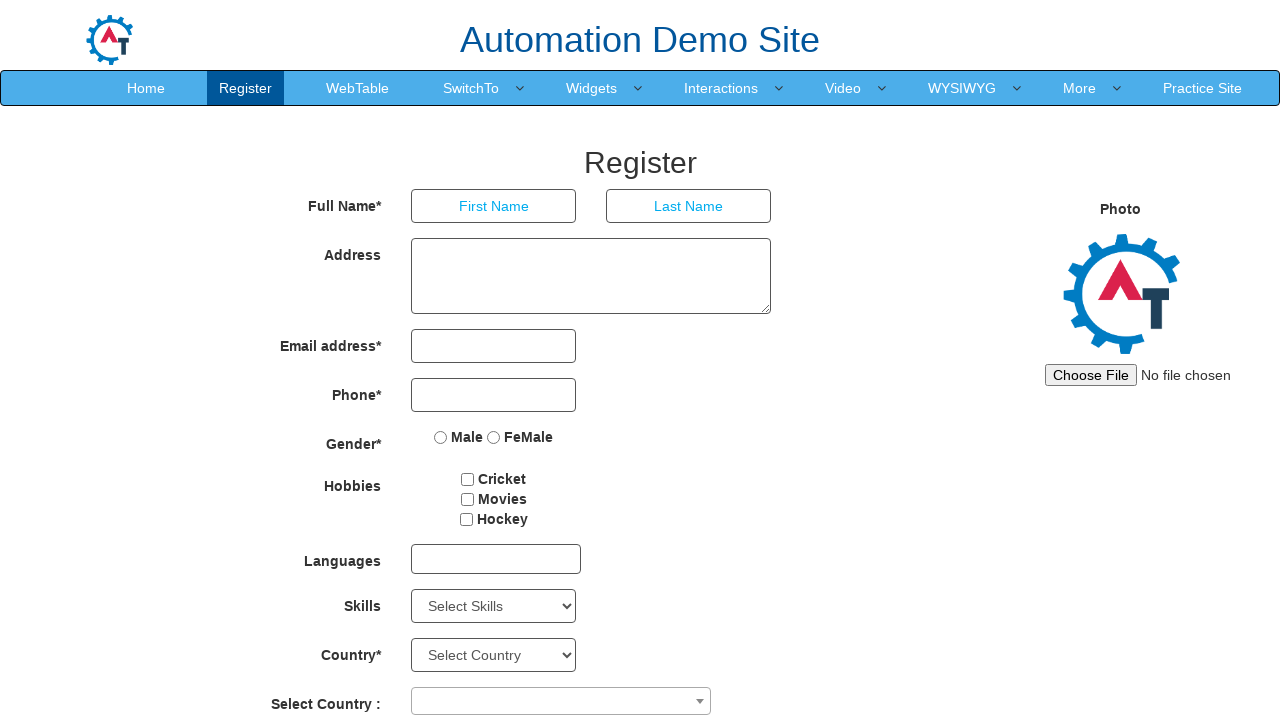

Located the submit button element with id 'submitbtn'
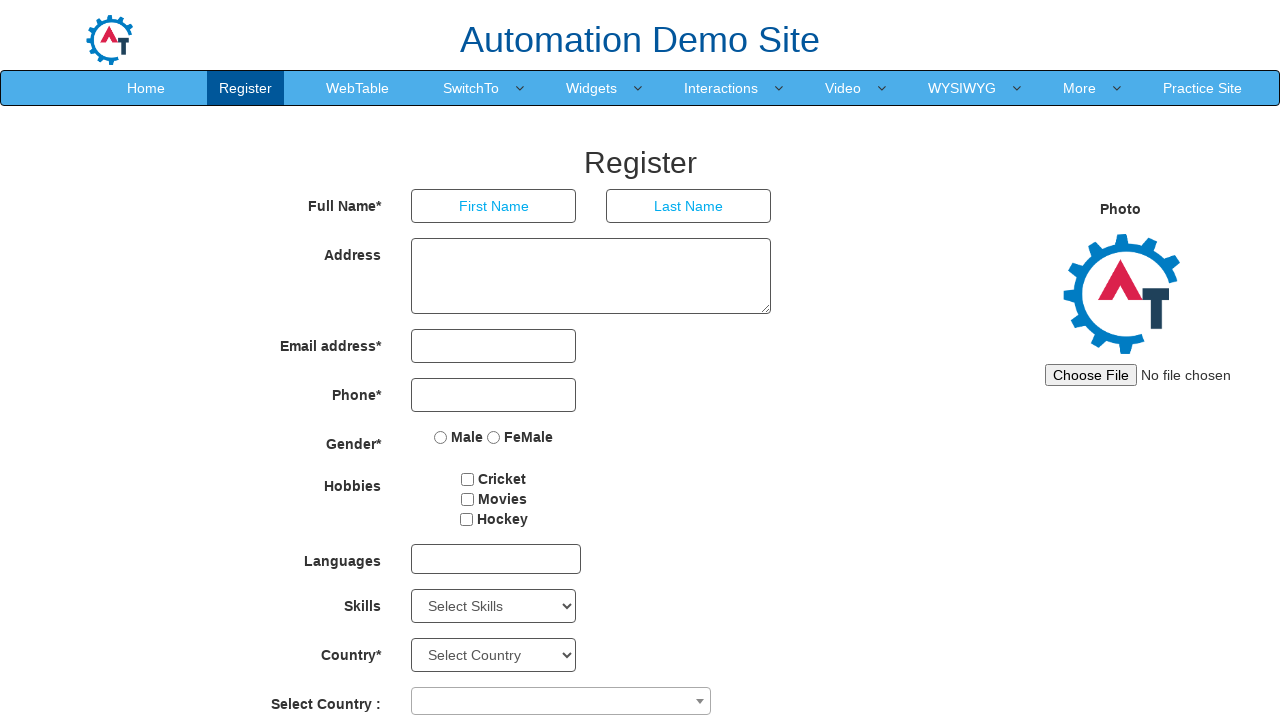

Moved cursor to hover over the submit button at (572, 623) on #submitbtn
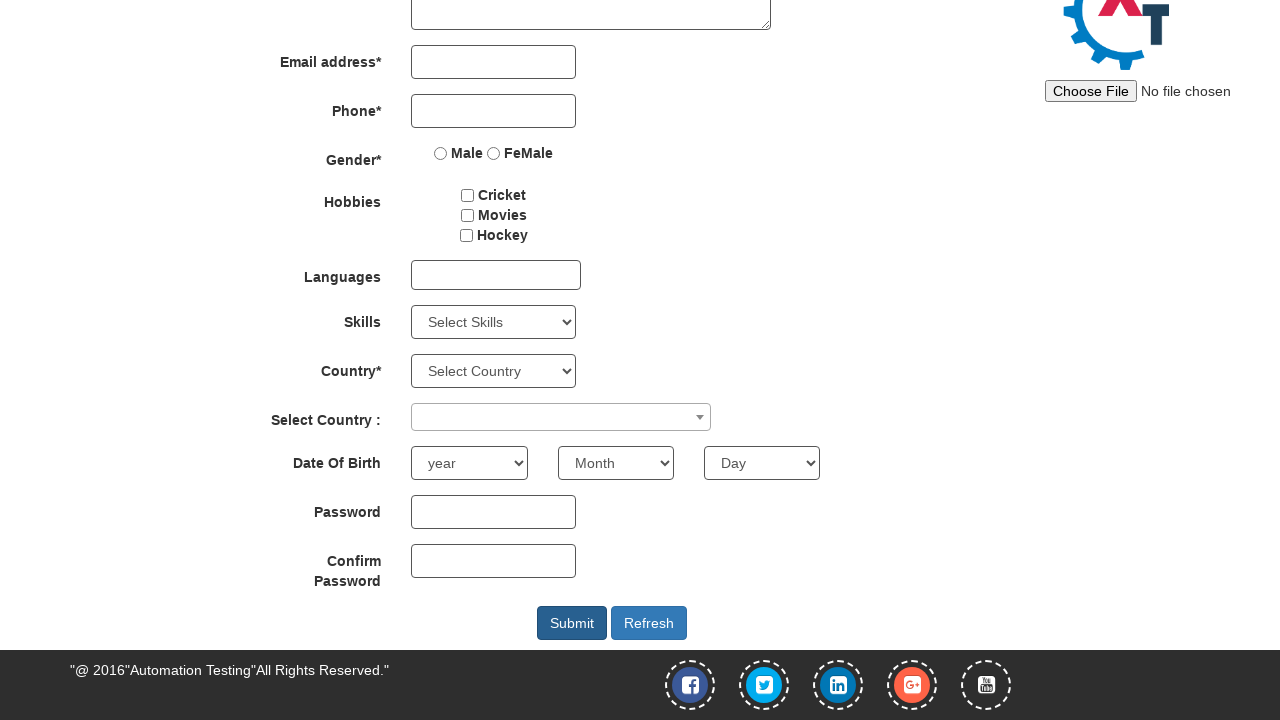

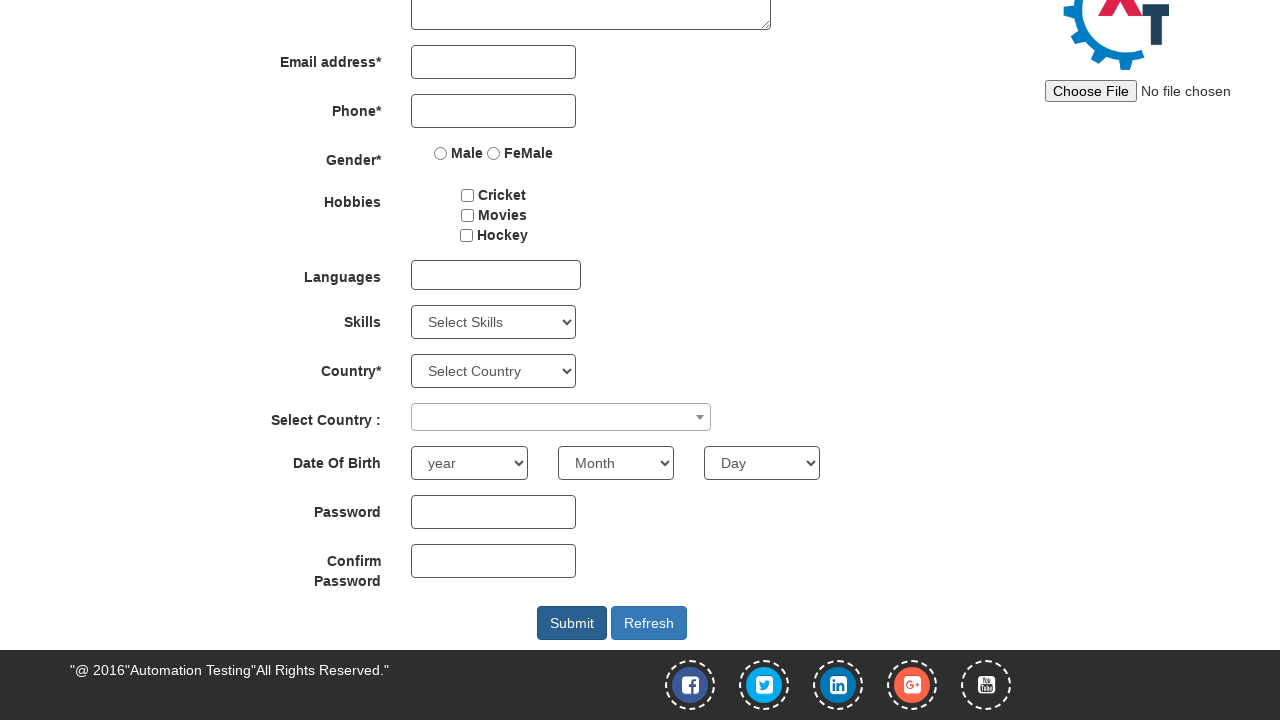